Navigates to the Microsoft homepage and waits for the page to load

Starting URL: https://microsoft.com

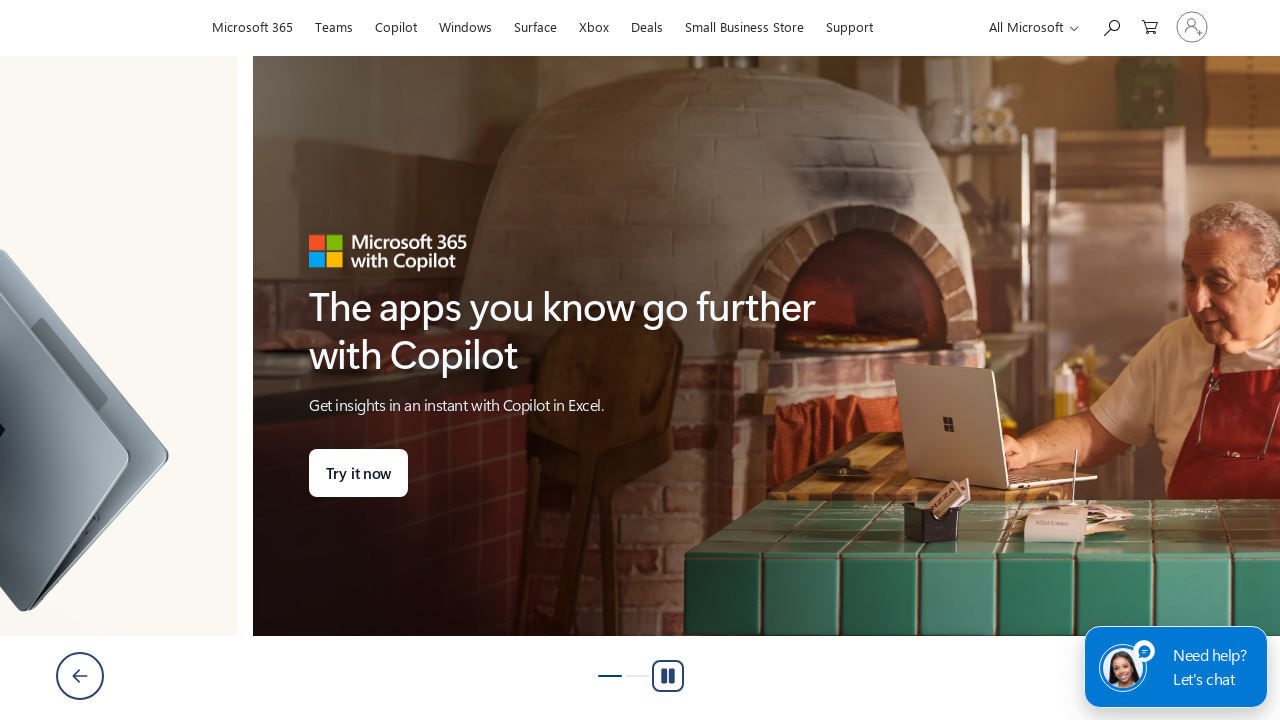

Waited for page DOM to fully load
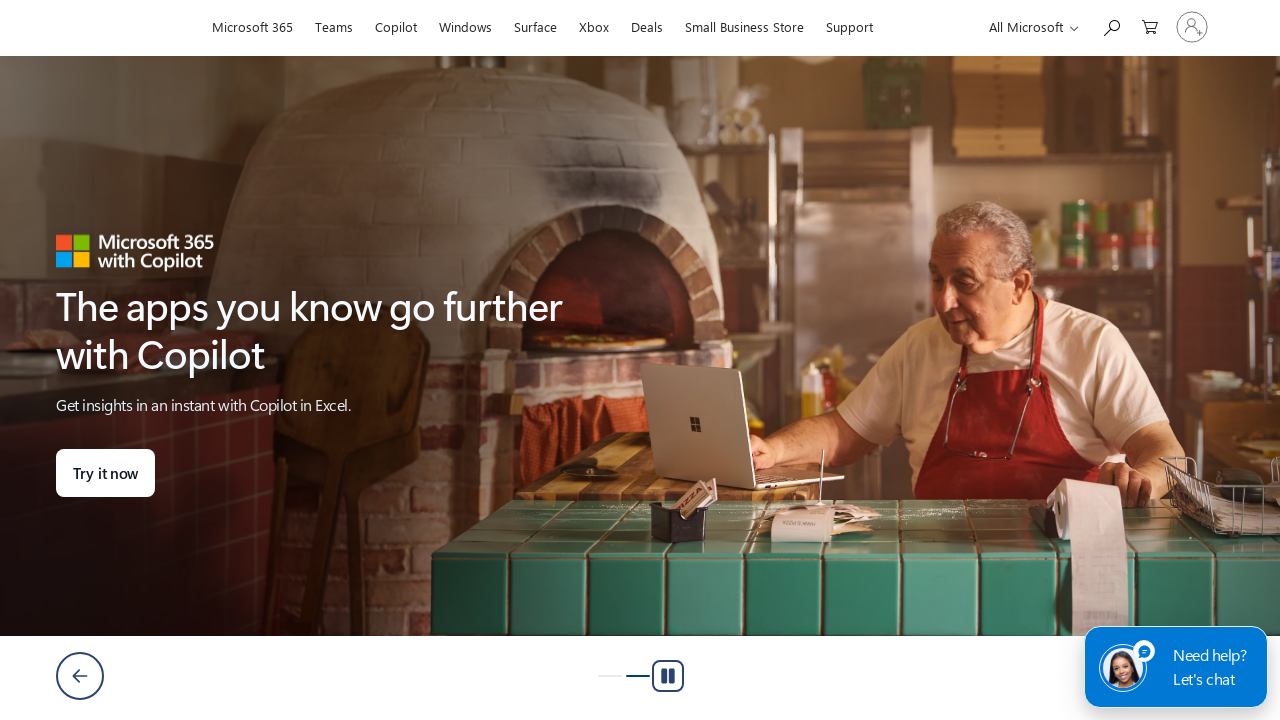

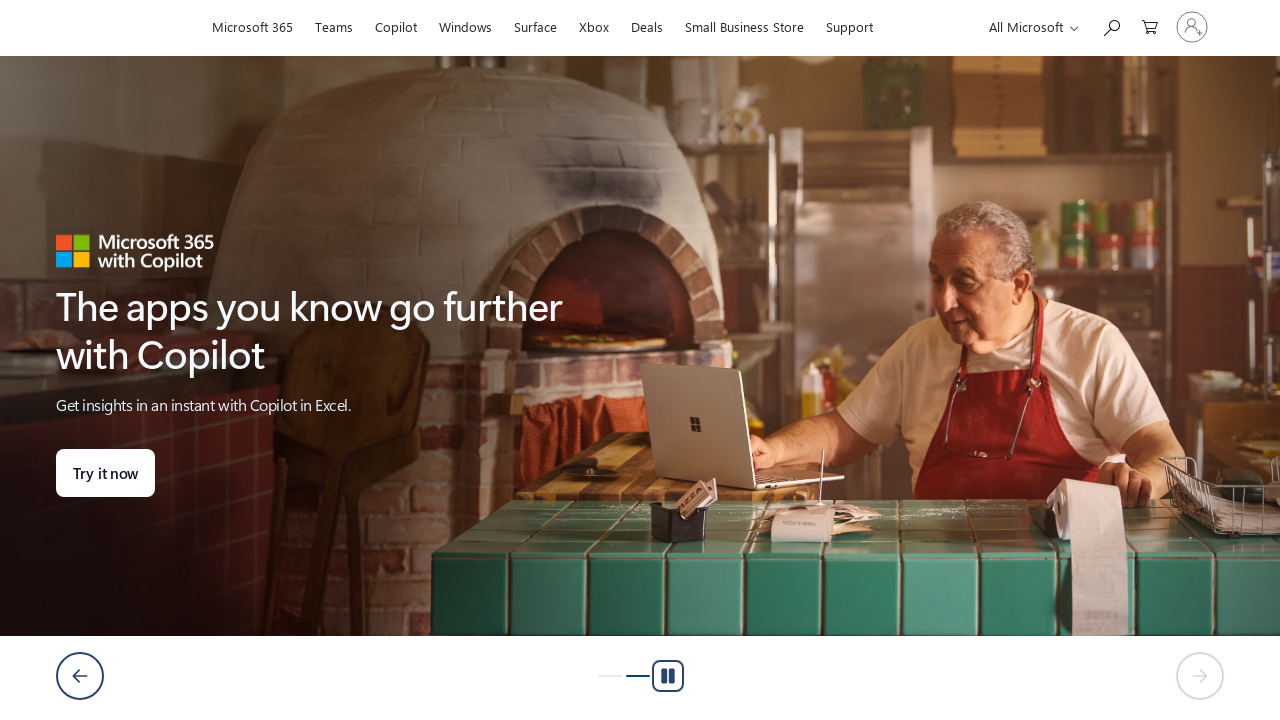